Navigates to Hover Demo page, hovers over "Hover Me" text, and verifies the text color changes to teal.

Starting URL: https://www.lambdatest.com/selenium-playground/

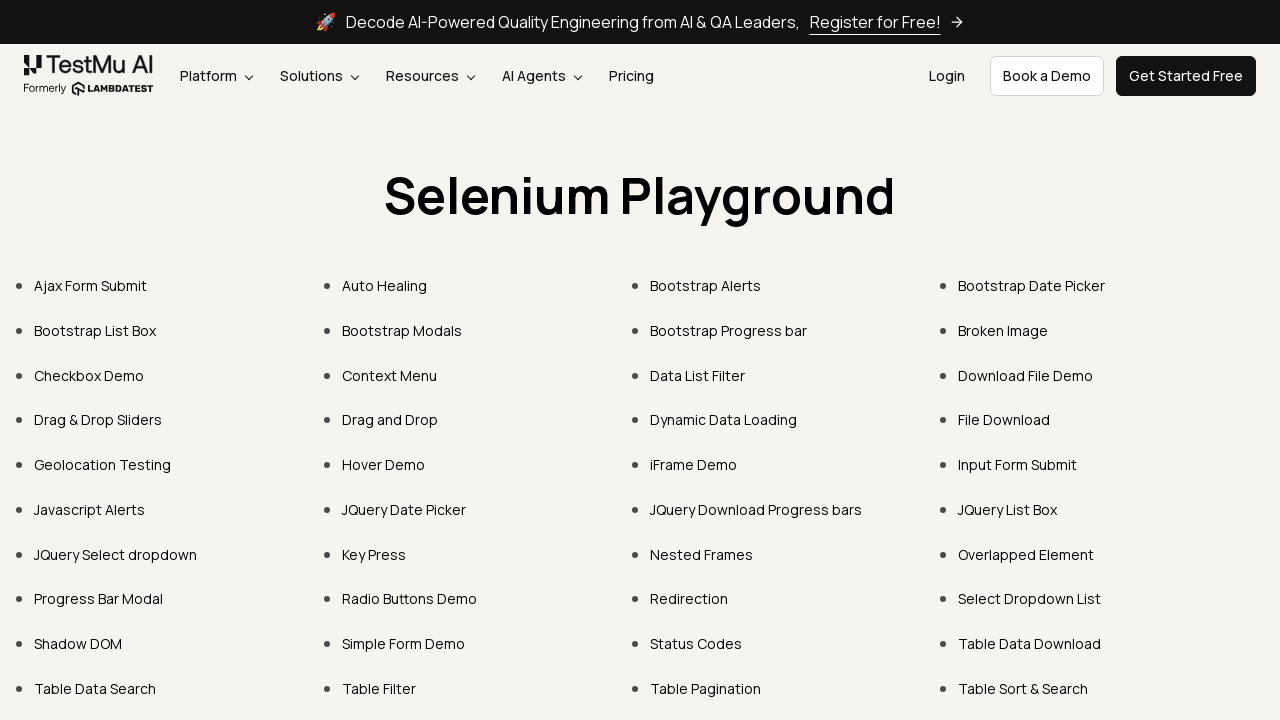

Clicked on Hover Demo link at (384, 464) on xpath=//a[normalize-space()="Hover Demo"]
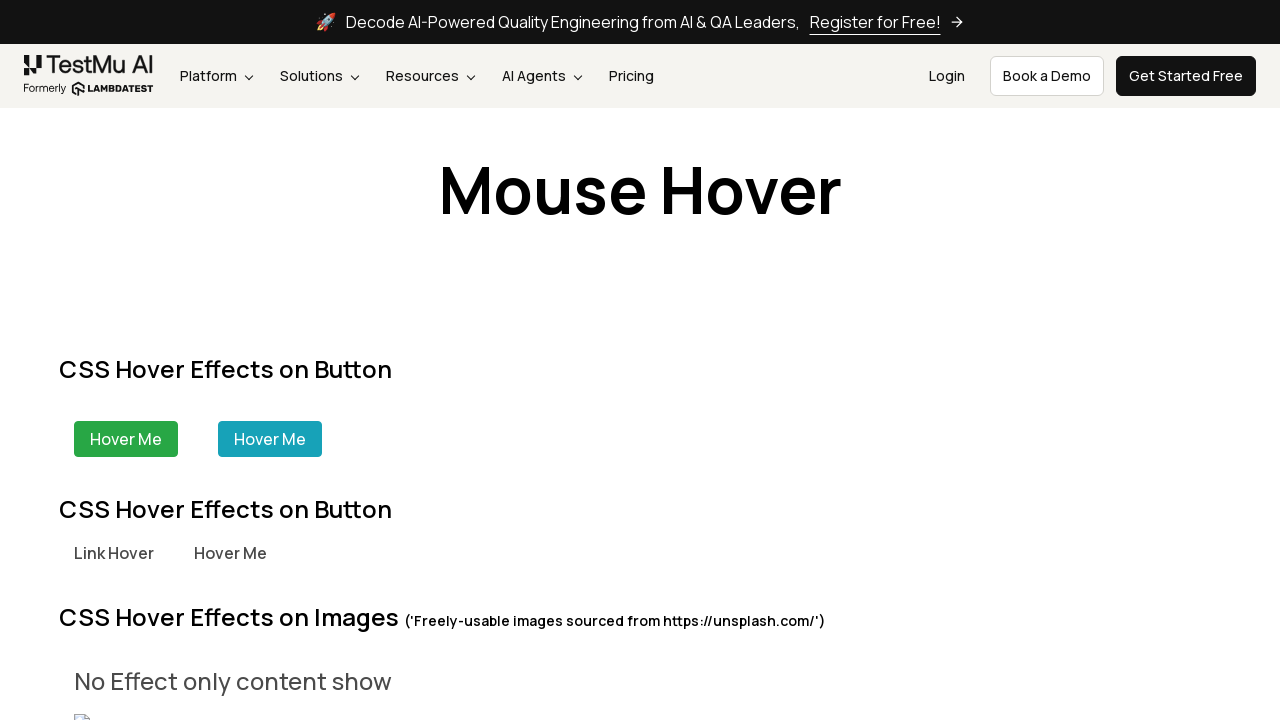

Located Hover Me text element
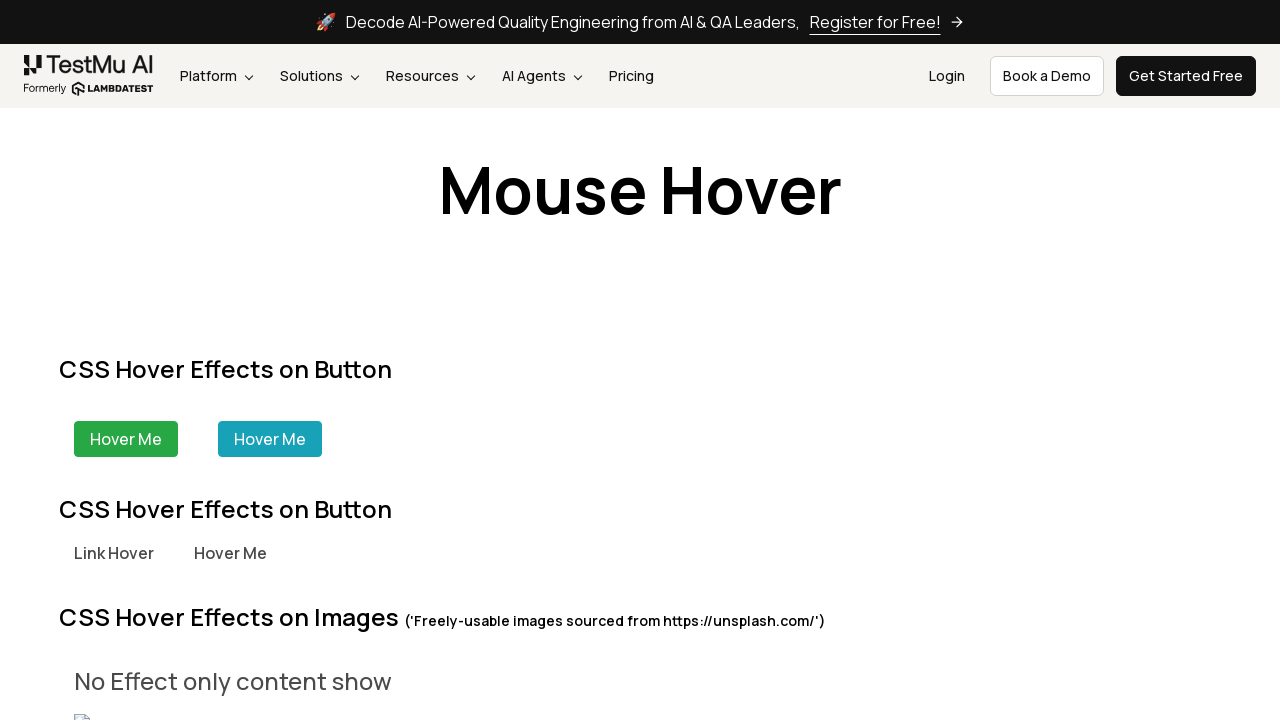

Hovered over Hover Me text at (230, 553) on xpath=//div[@class="ml-40 font-semibold text-gray-800 hover:text-lambda-900 curs
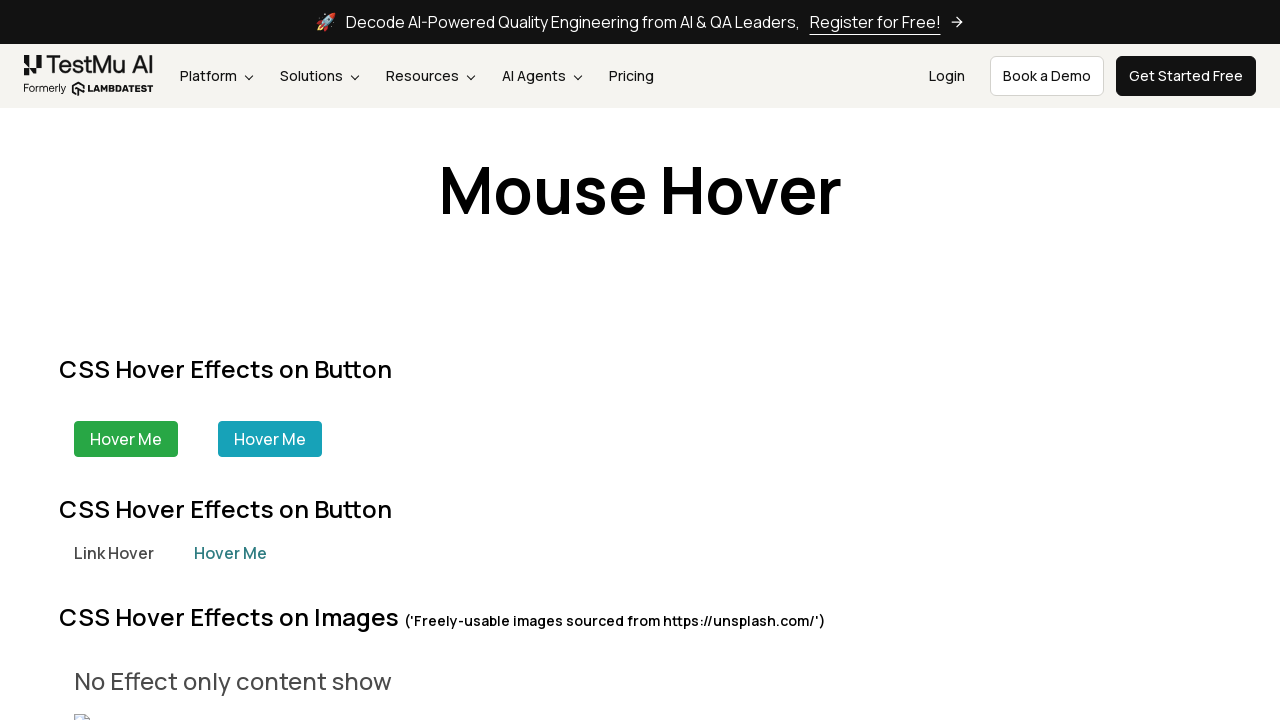

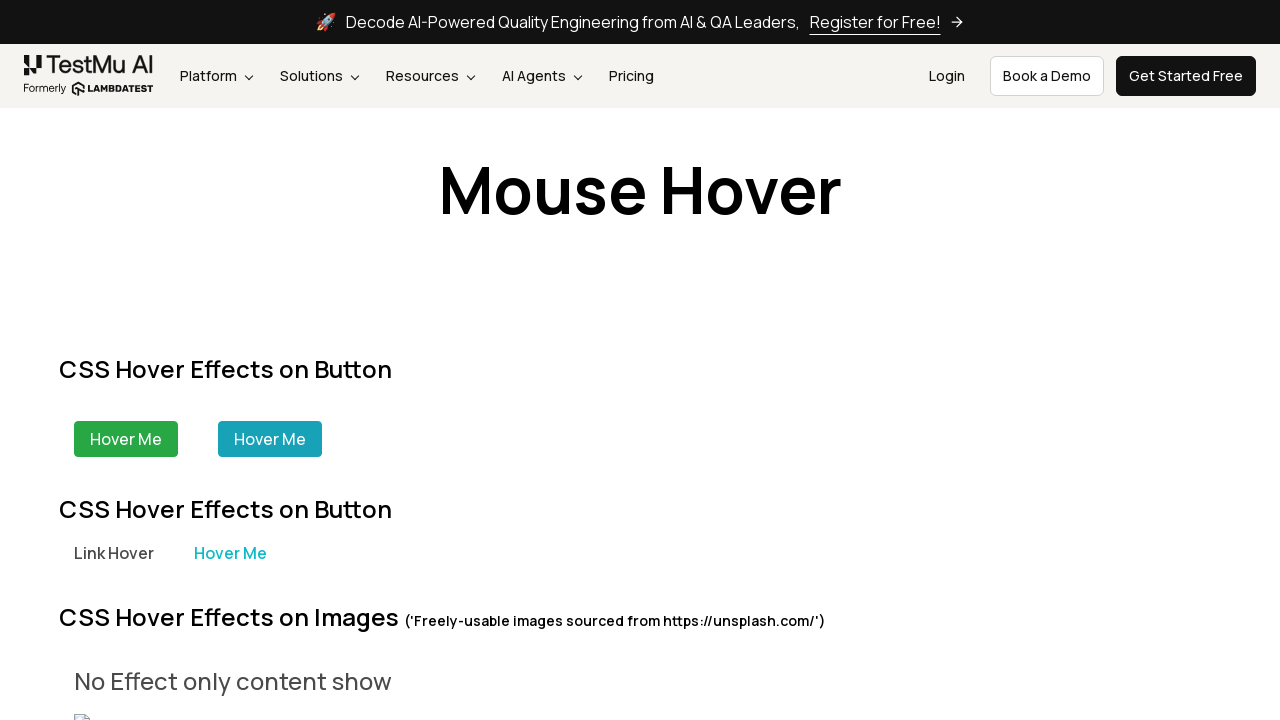